Tests drag and drop using locator-based drag_to method

Starting URL: https://the-internet.herokuapp.com/drag_and_drop

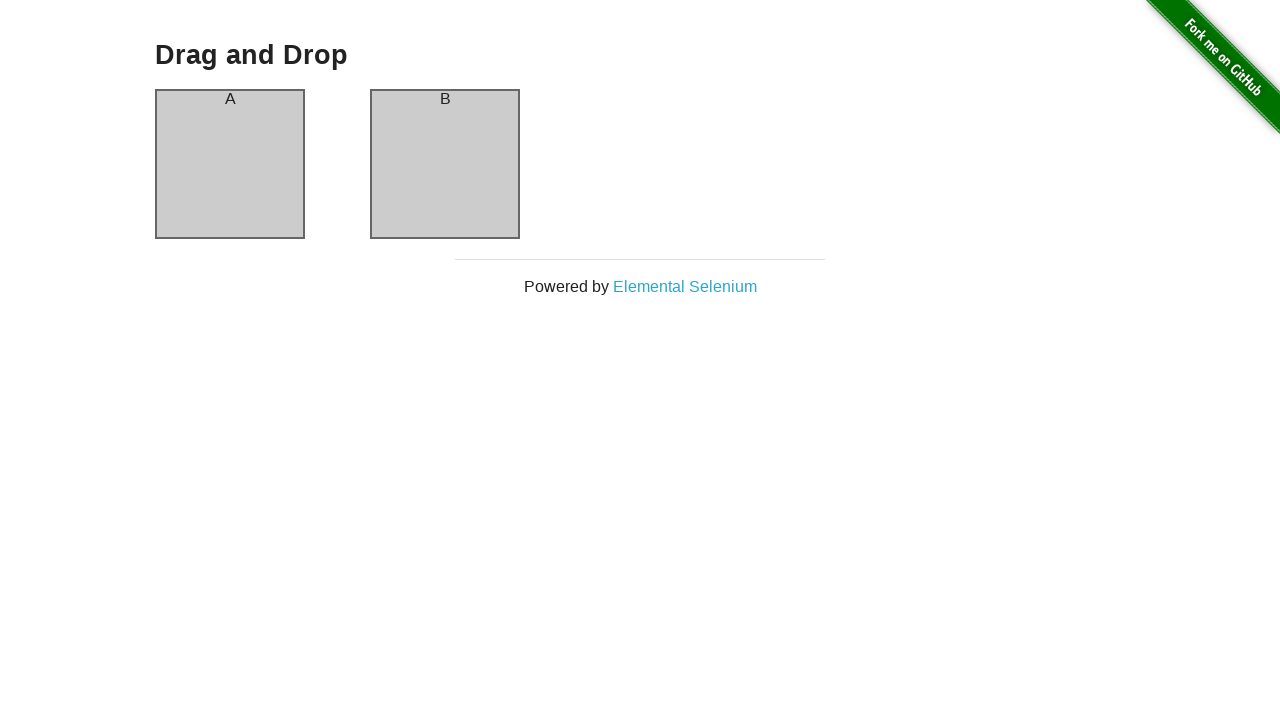

Located source element (column-a)
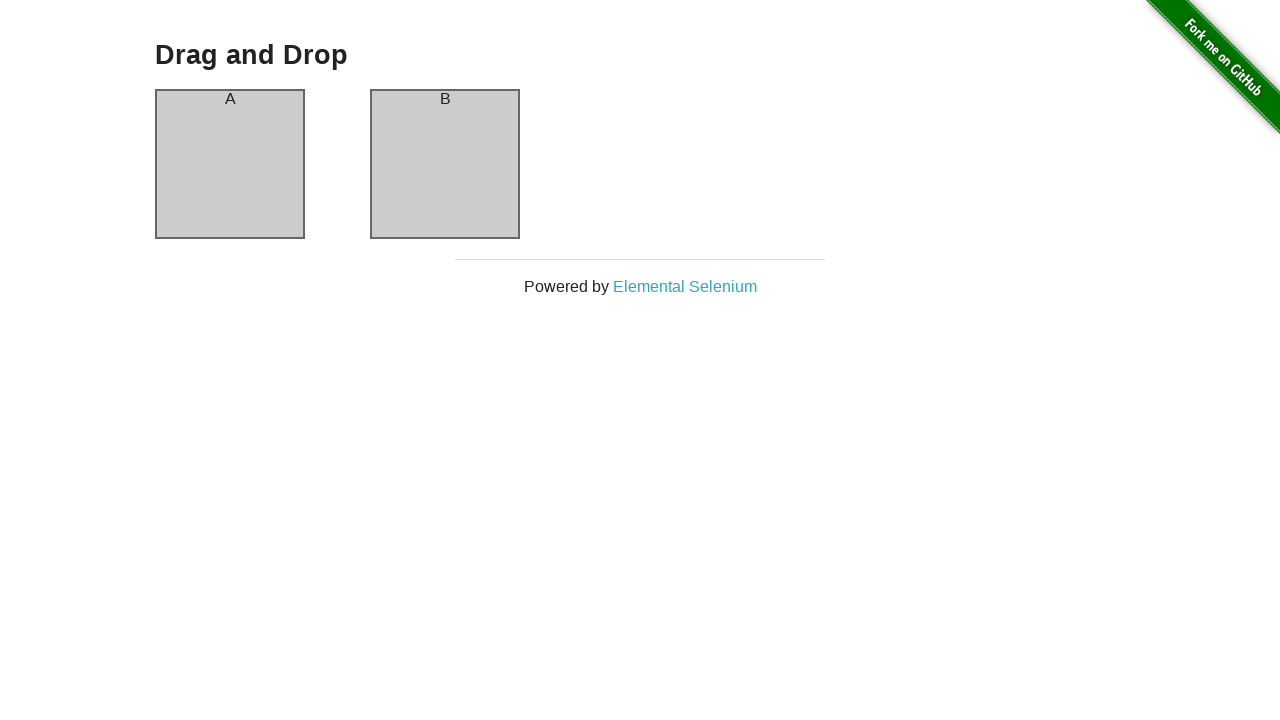

Located target element (column-b)
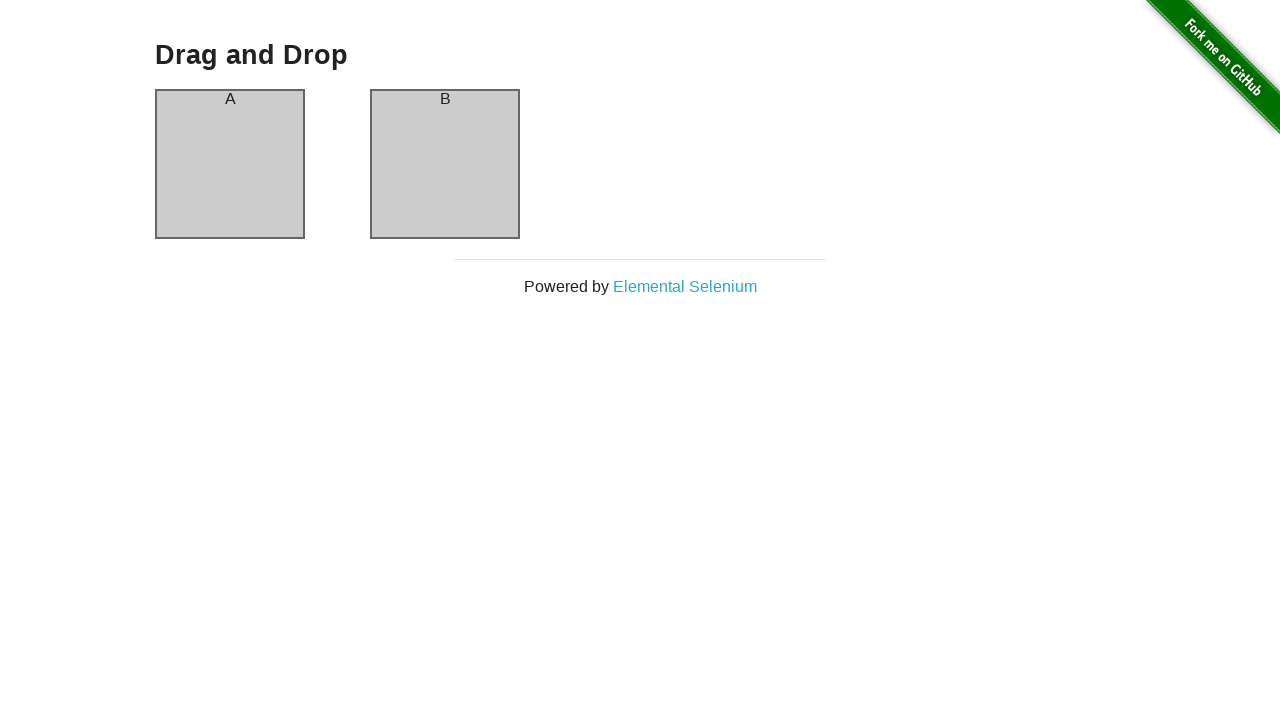

Dragged column-a to column-b using locator-based drag_to method at (445, 164)
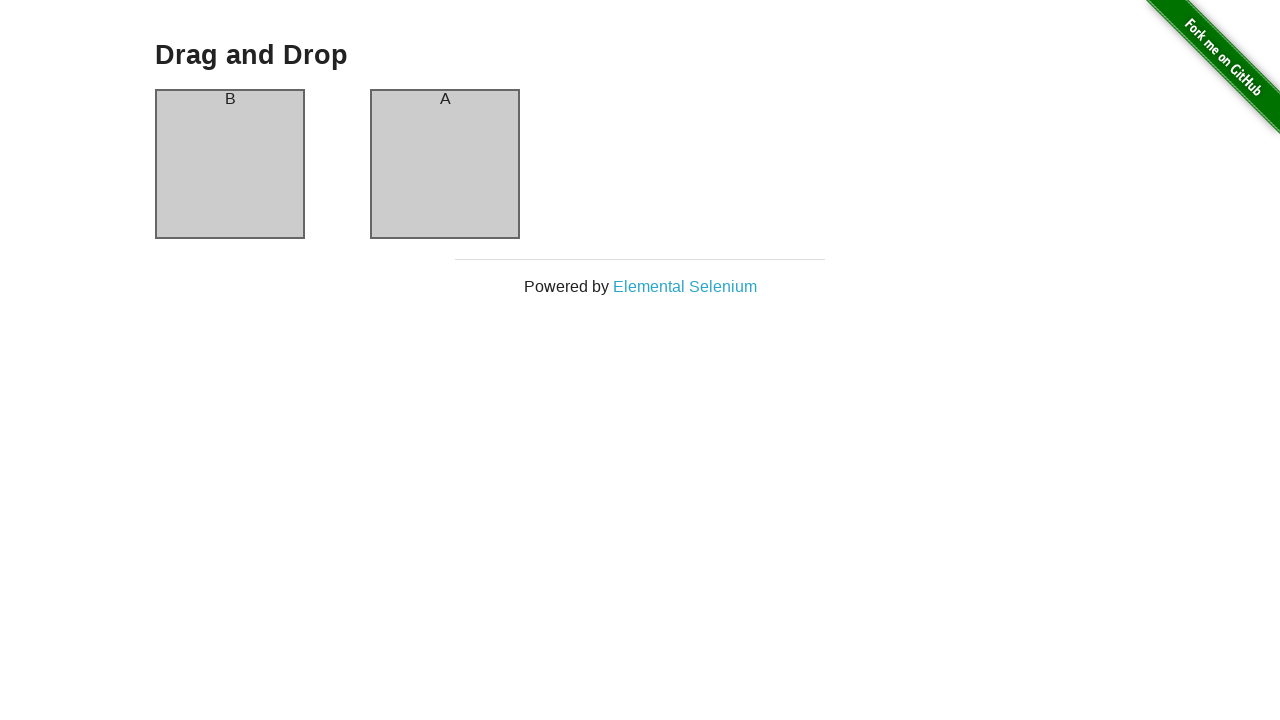

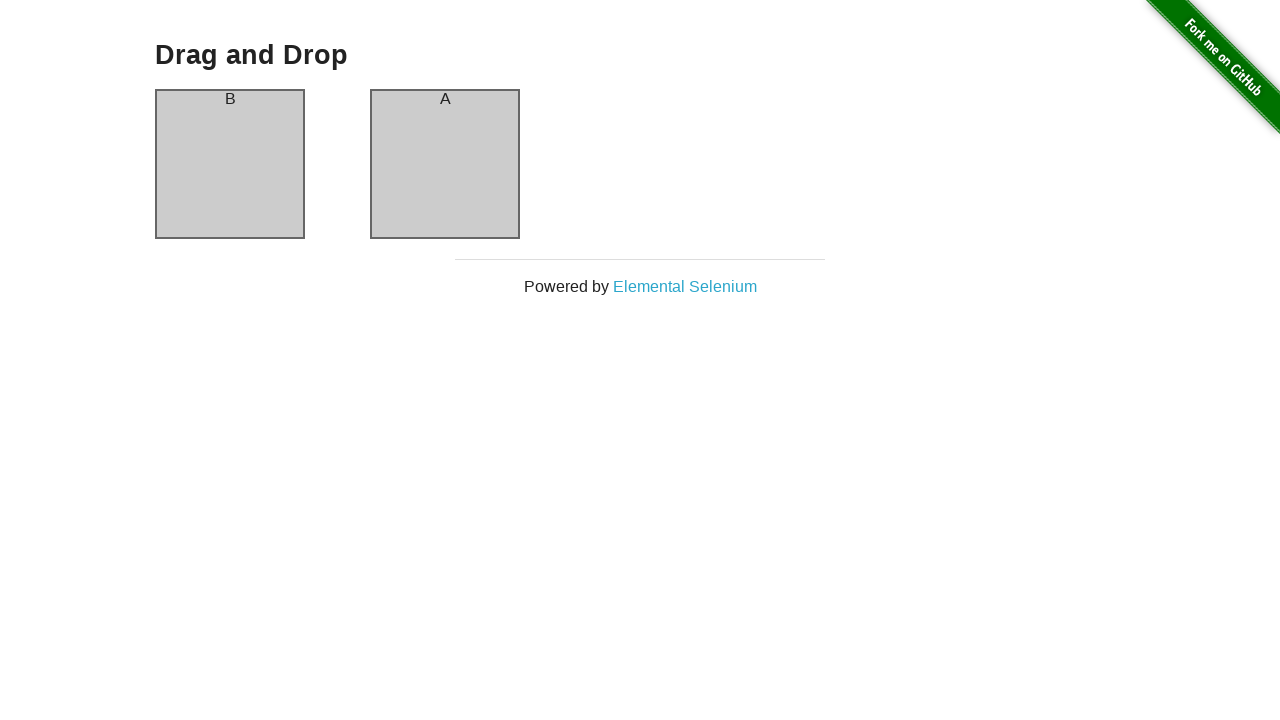